Tests adding zero to a positive number (0 + 1 = 1)

Starting URL: https://testsheepnz.github.io/BasicCalculator.html

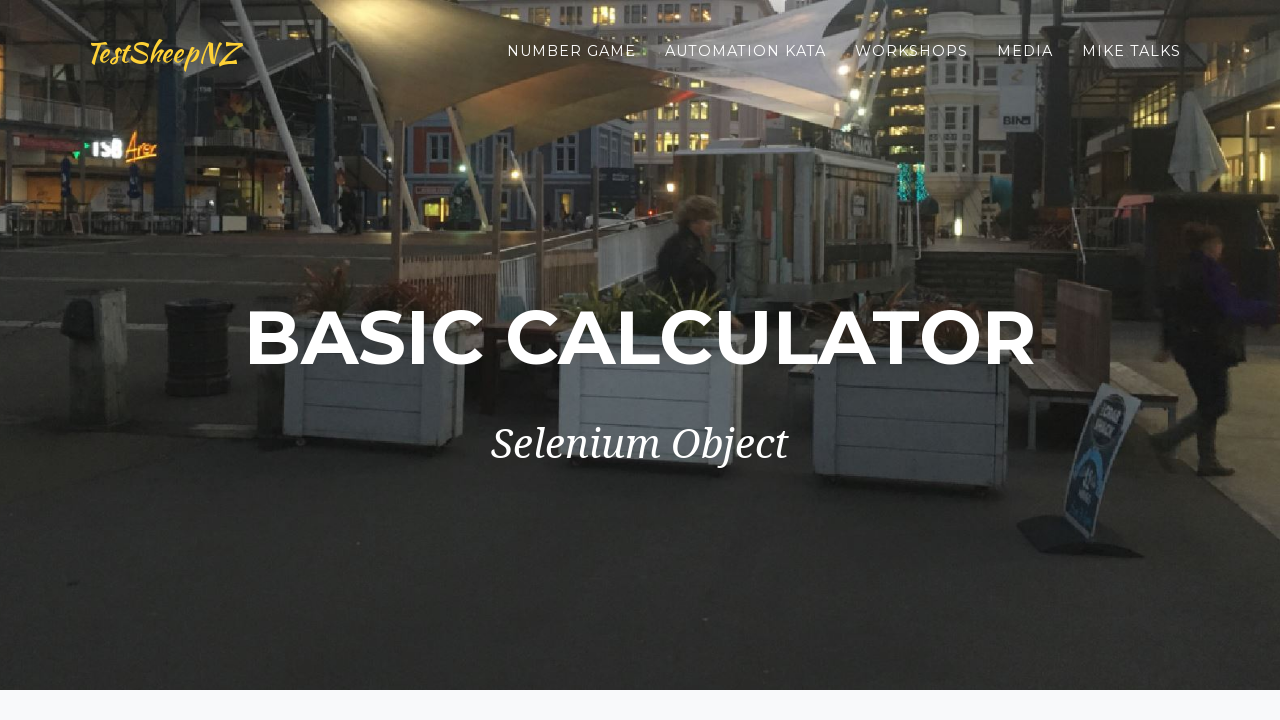

Entered zero in first number field on #number1Field
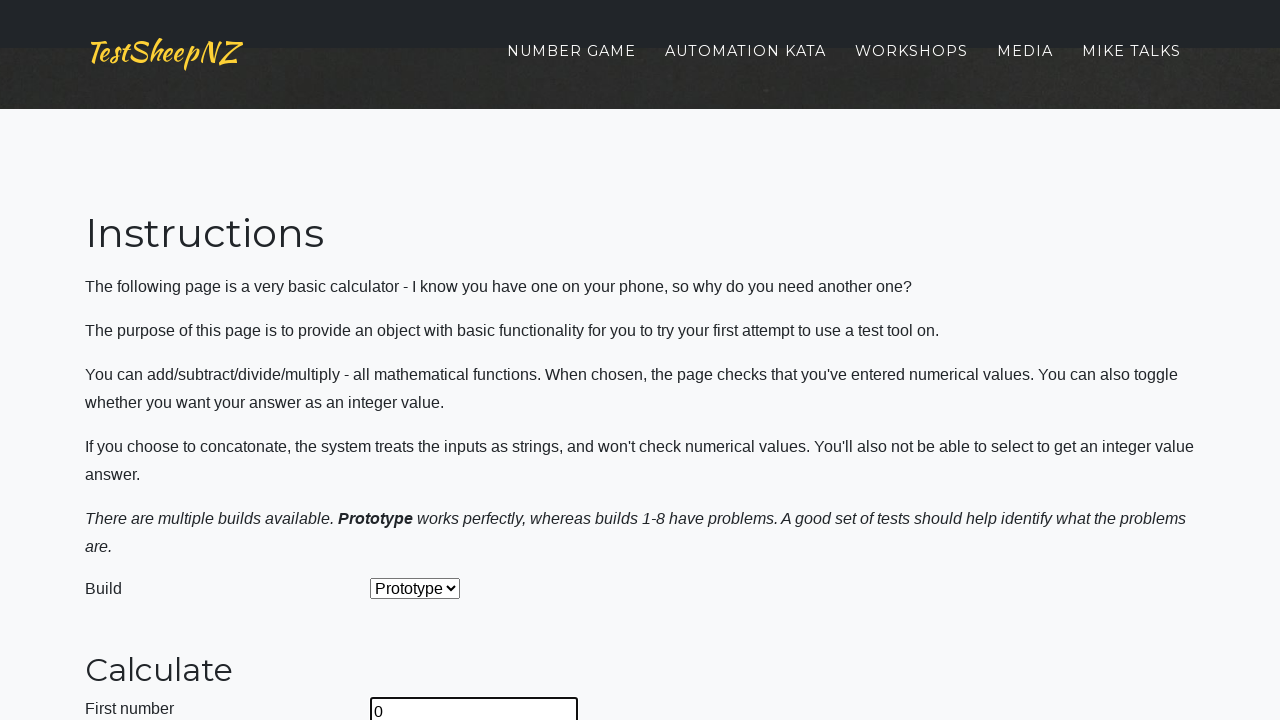

Entered one in second number field on #number2Field
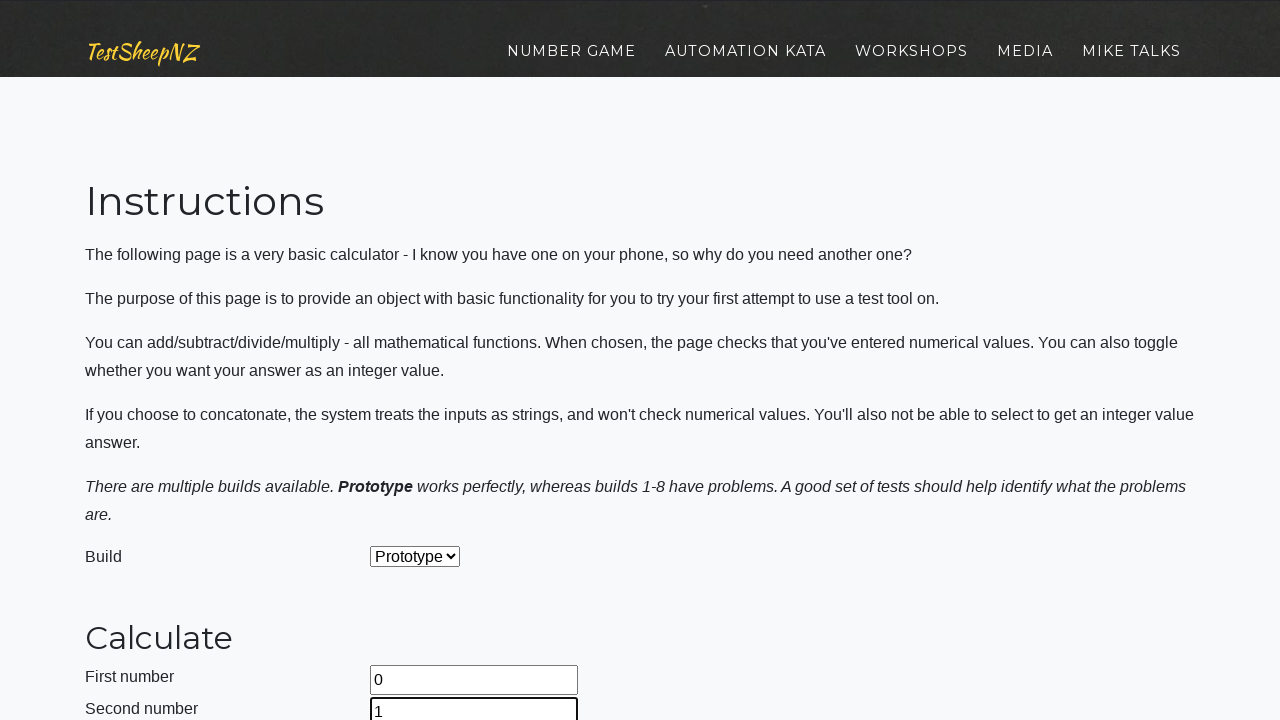

Selected Add operation from dropdown on #selectOperationDropdown
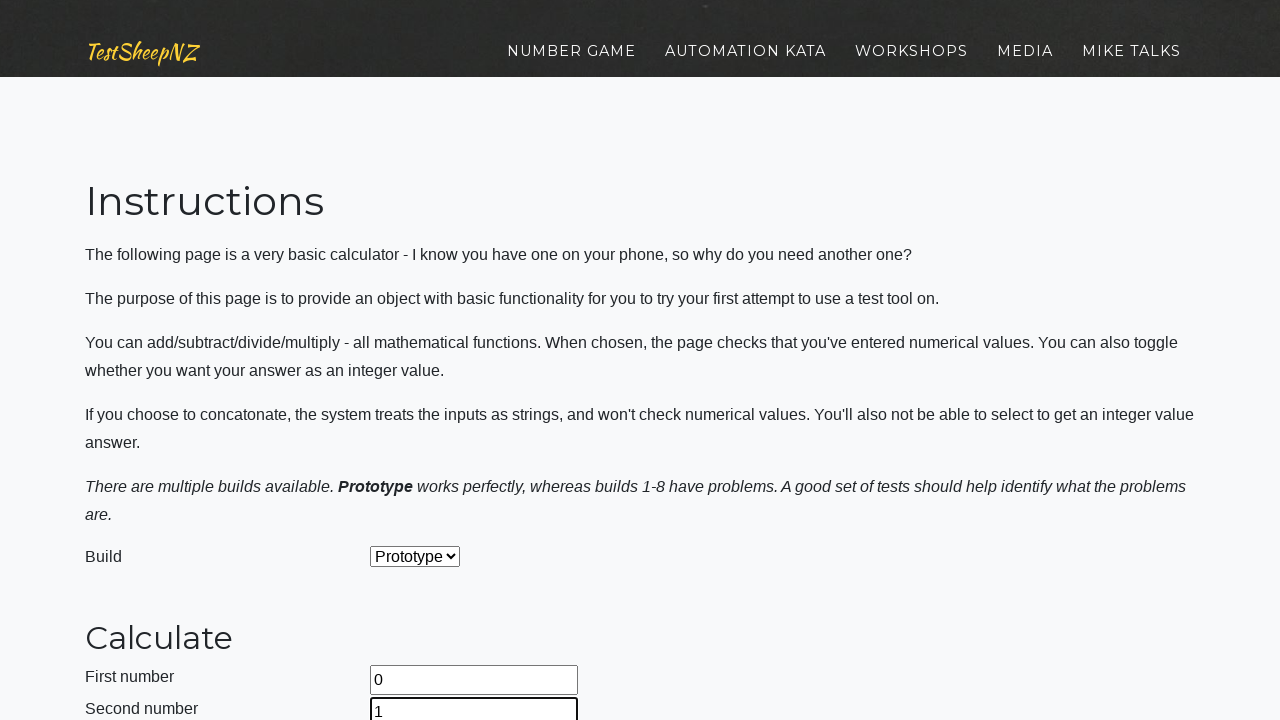

Clicked calculate button at (422, 361) on #calculateButton
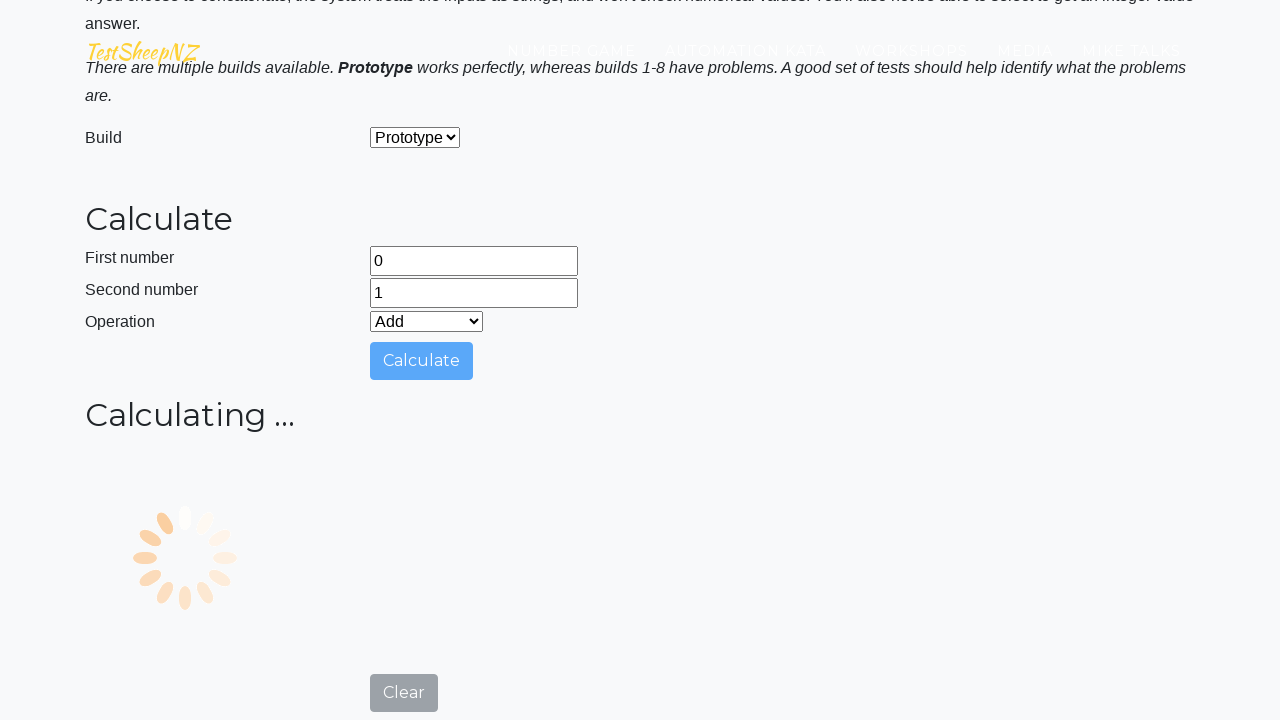

Verified that answer field displays 1 (0 + 1 = 1)
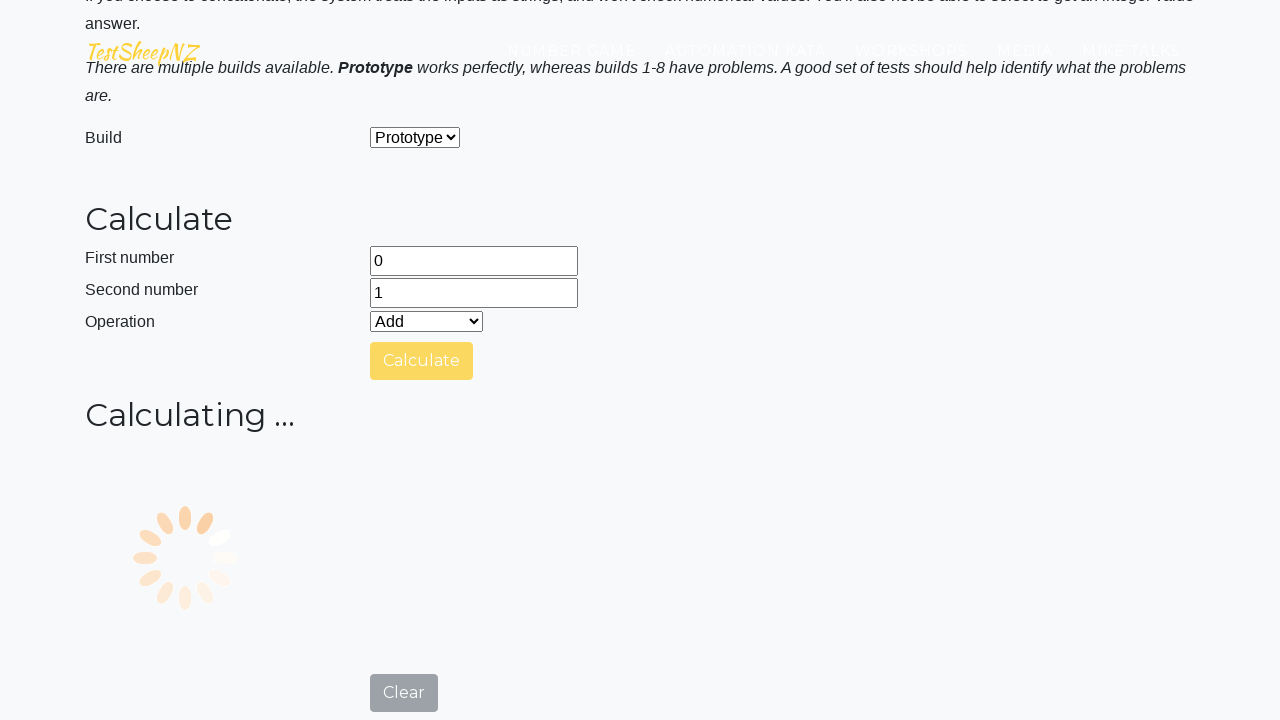

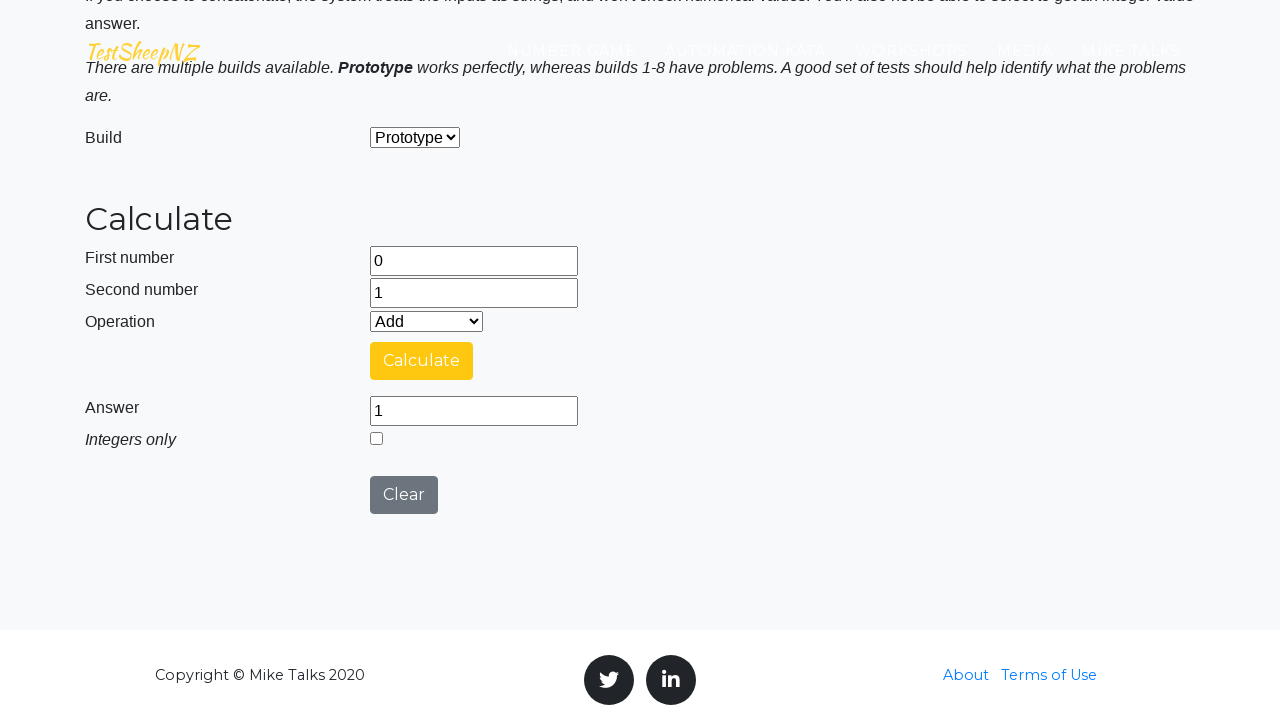